Tests window switching functionality by opening a new tab, switching to it to click a link, then switching back to the parent window to fill a form field

Starting URL: https://rahulshettyacademy.com/AutomationPractice/

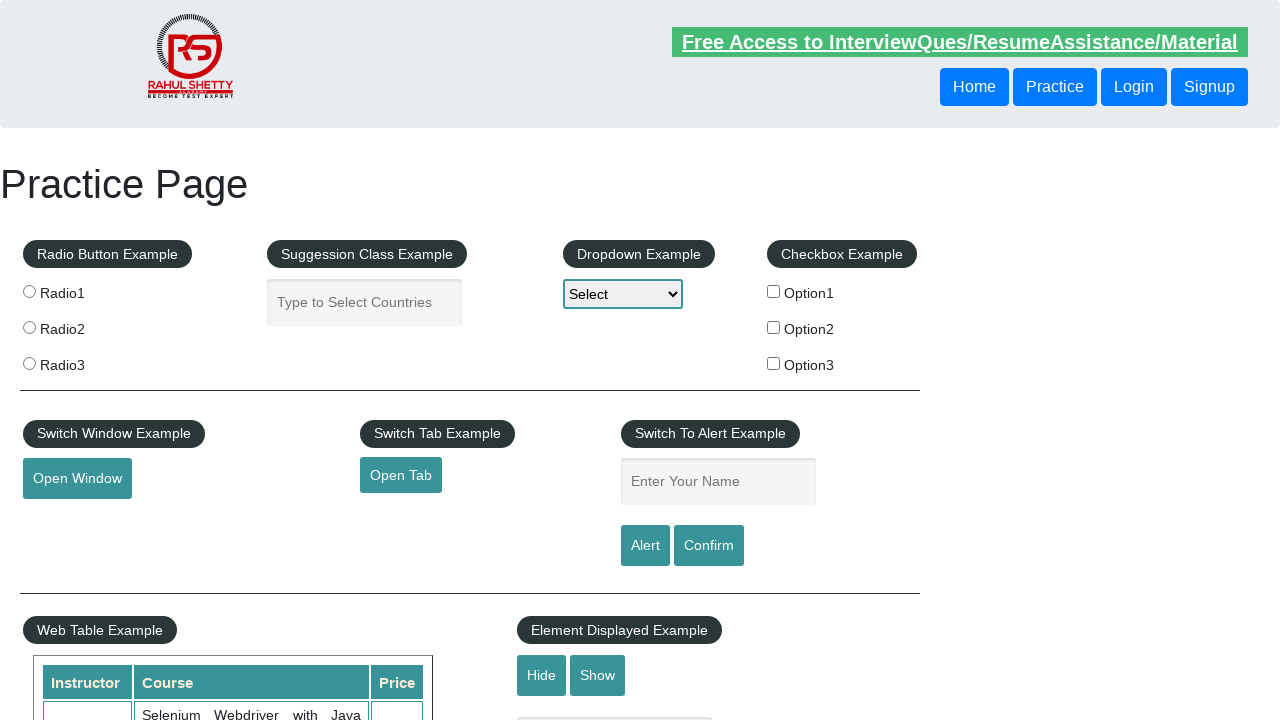

Clicked 'Open Tab' link to open a new tab at (401, 475) on text=Open Tab
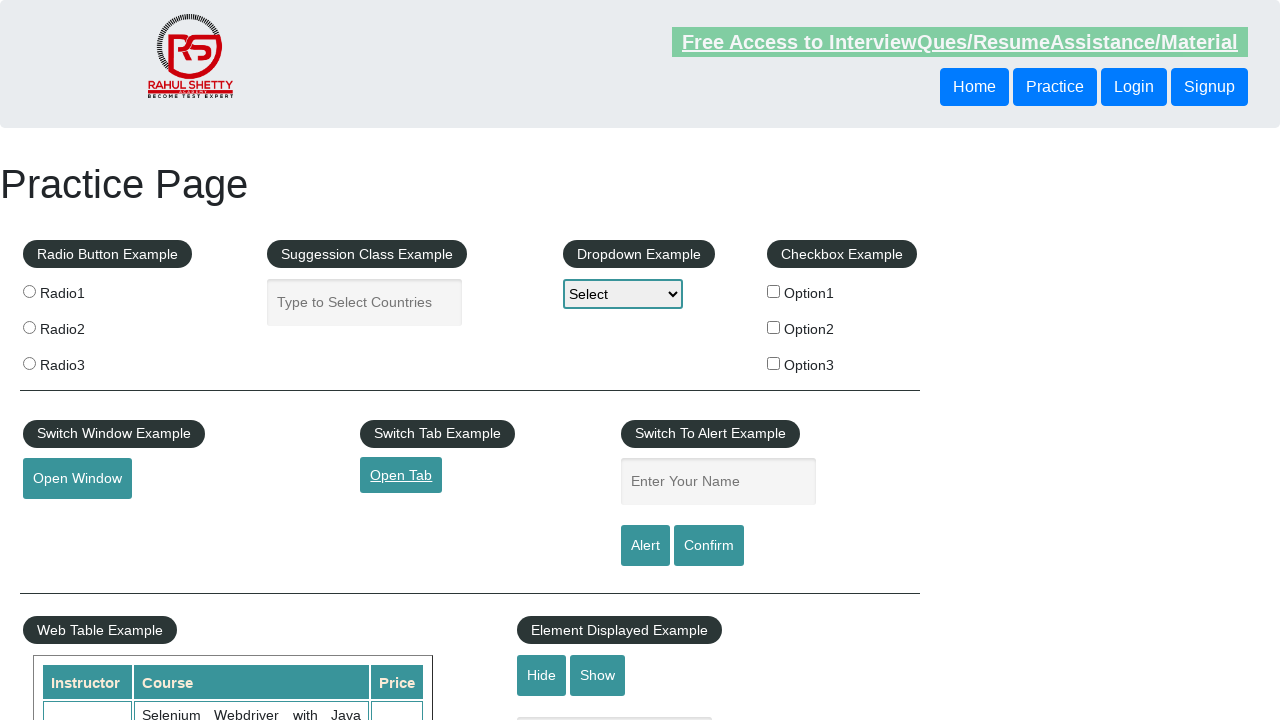

New tab opened and captured
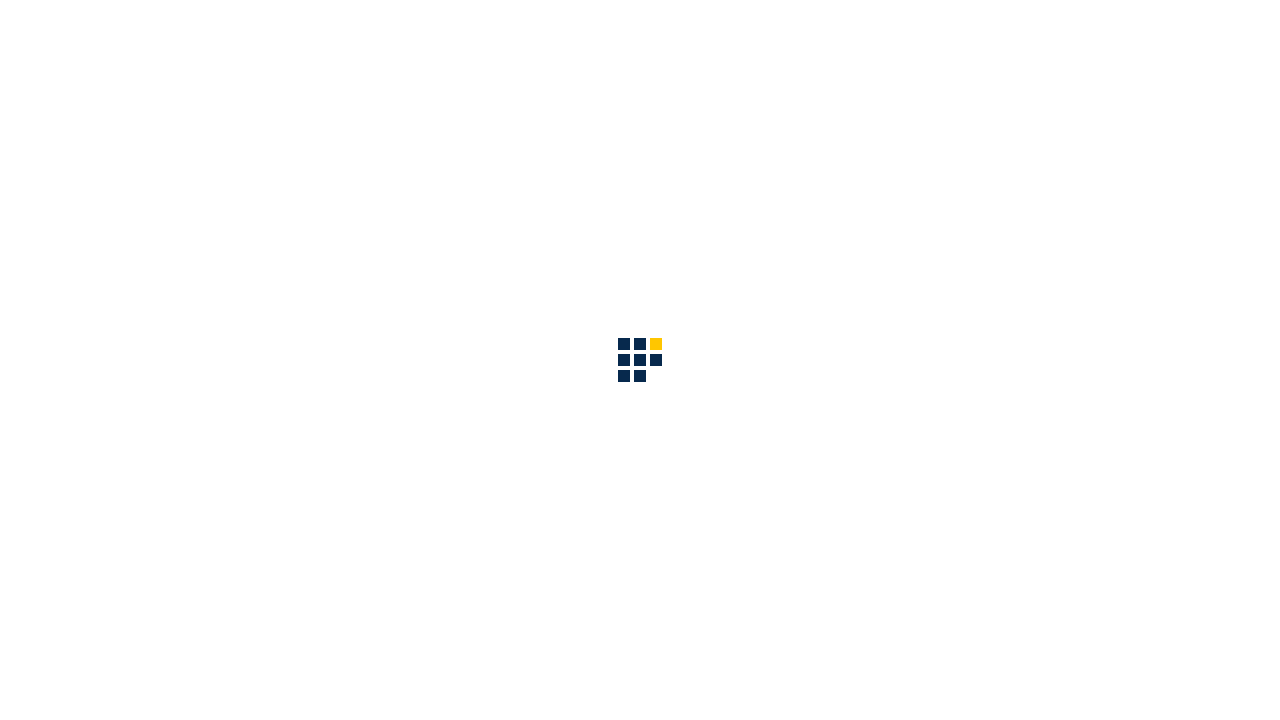

New tab page loaded completely
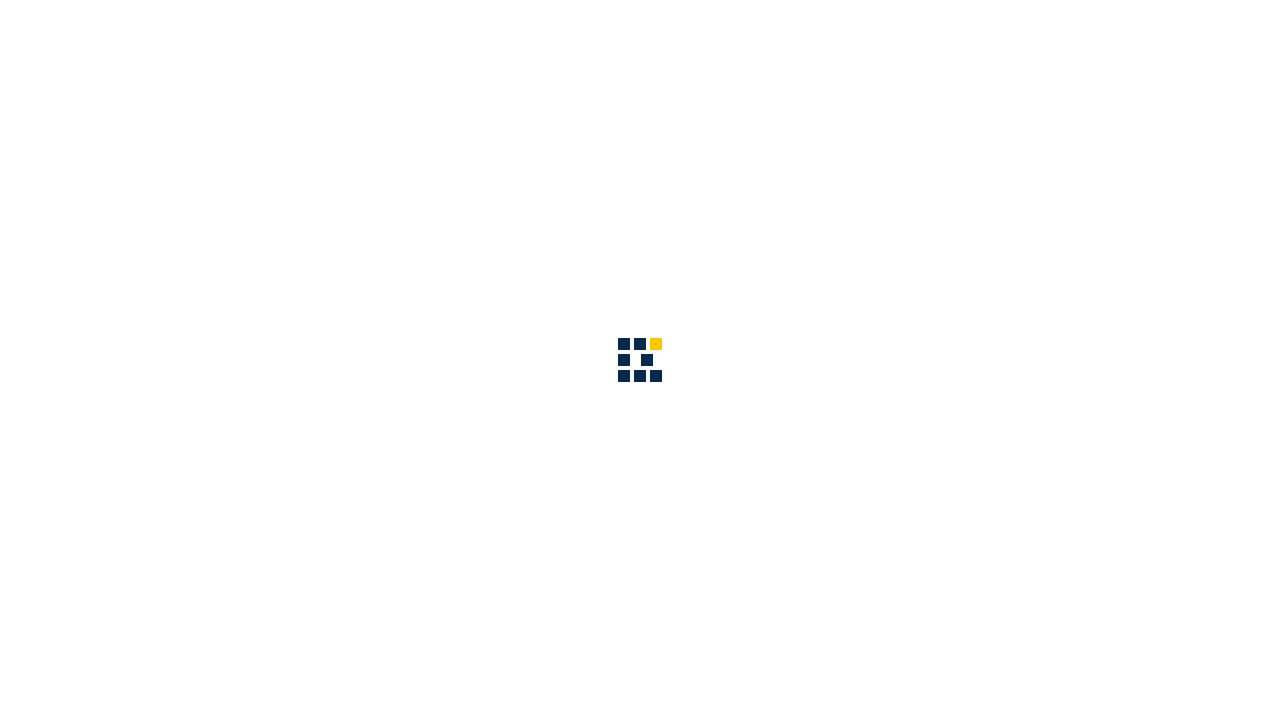

Clicked 'Access all our courses' link in new tab at (1092, 124) on text=Access all our courses
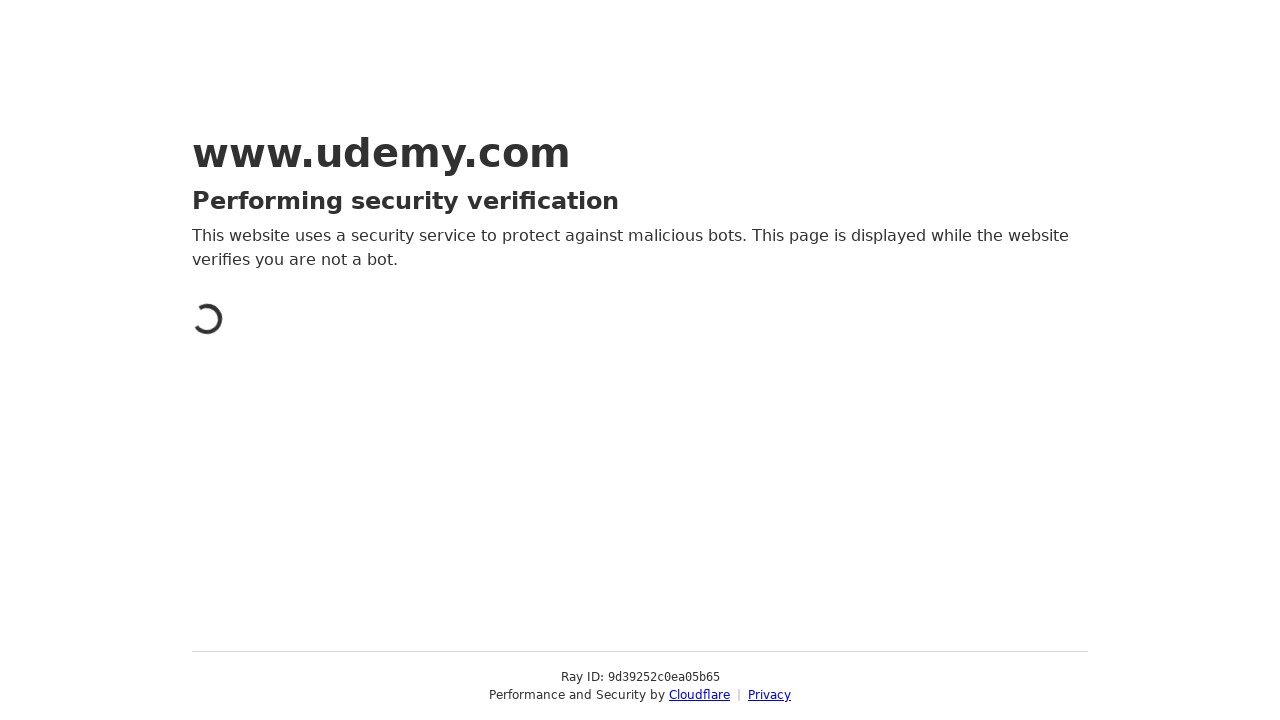

Switched back to parent window and filled autocomplete field with 'switched back to my parent window' on #autocomplete
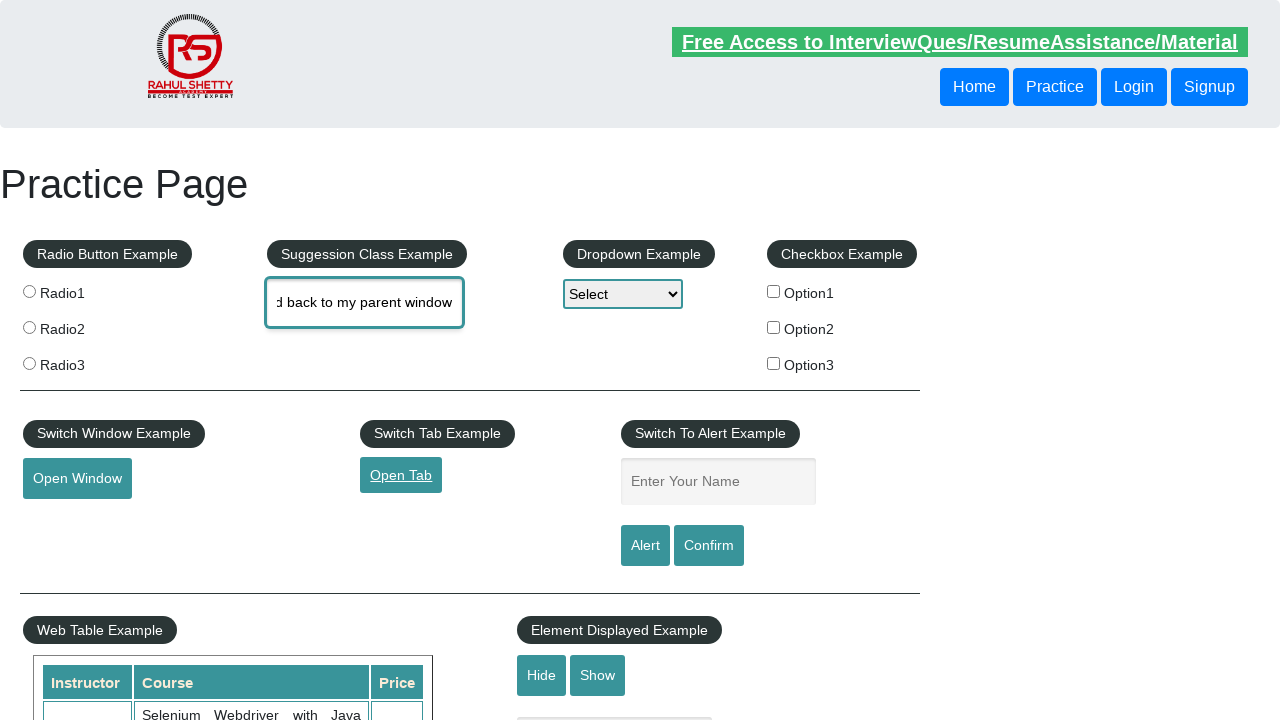

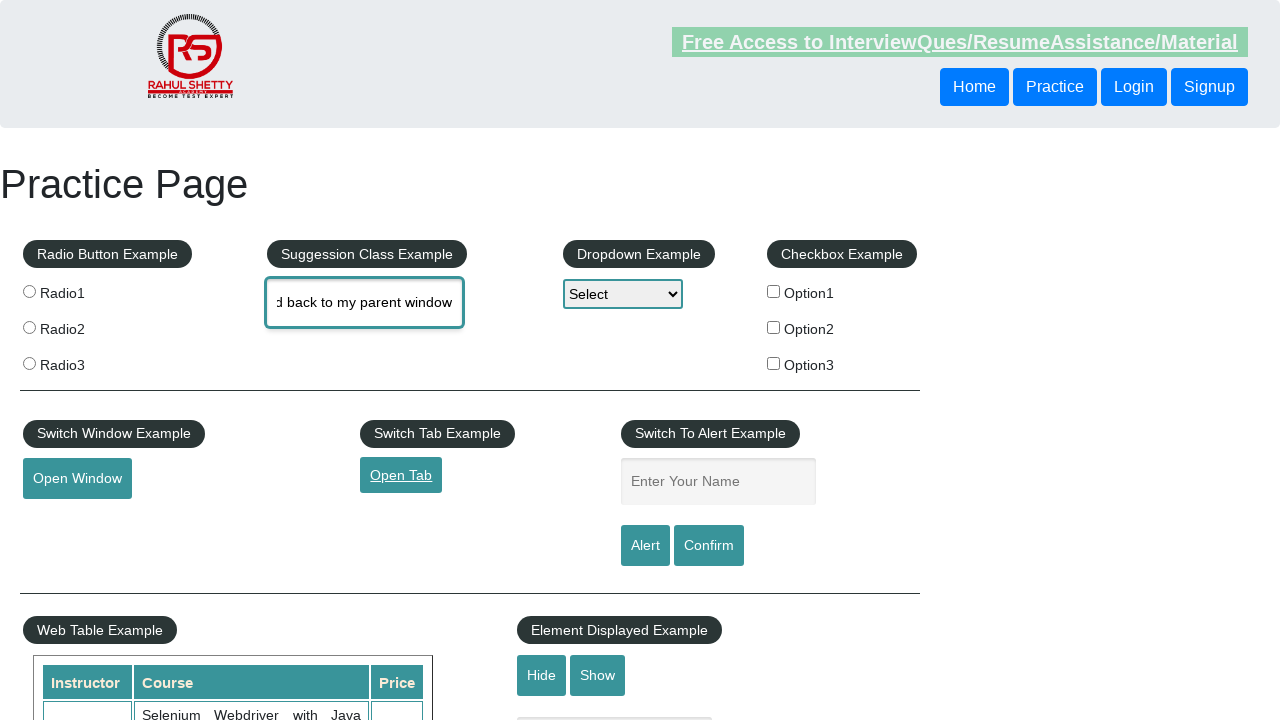